Navigates to a Selenium practice page containing bootstrap iframes to verify the page loads successfully

Starting URL: http://syntaxtechs.com/selenium-practice/bootstrap-iframe.php

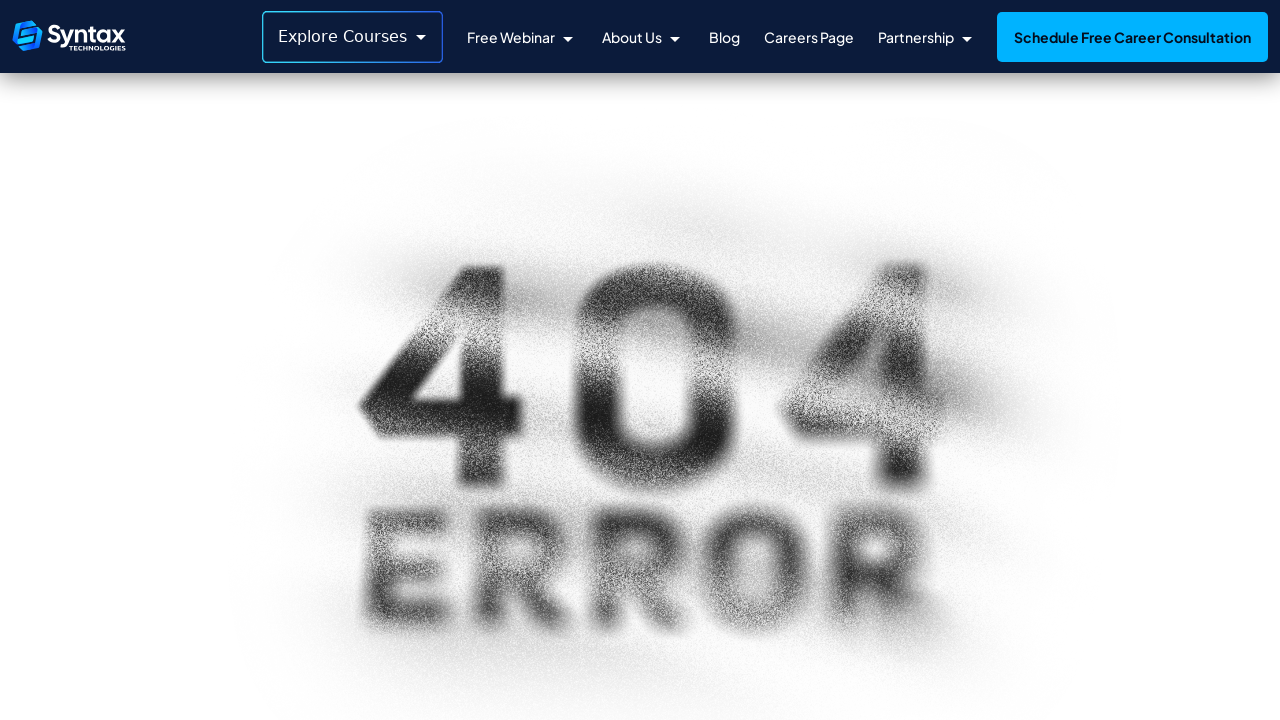

Waited for page DOM content to load
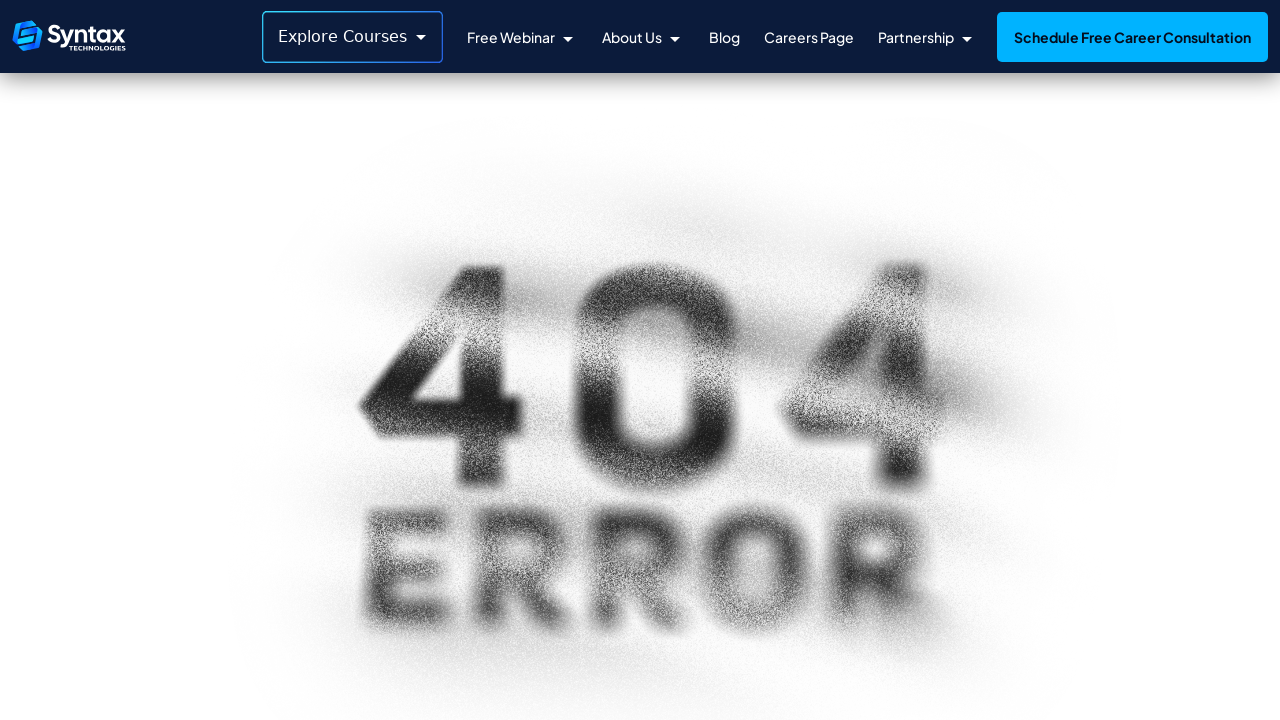

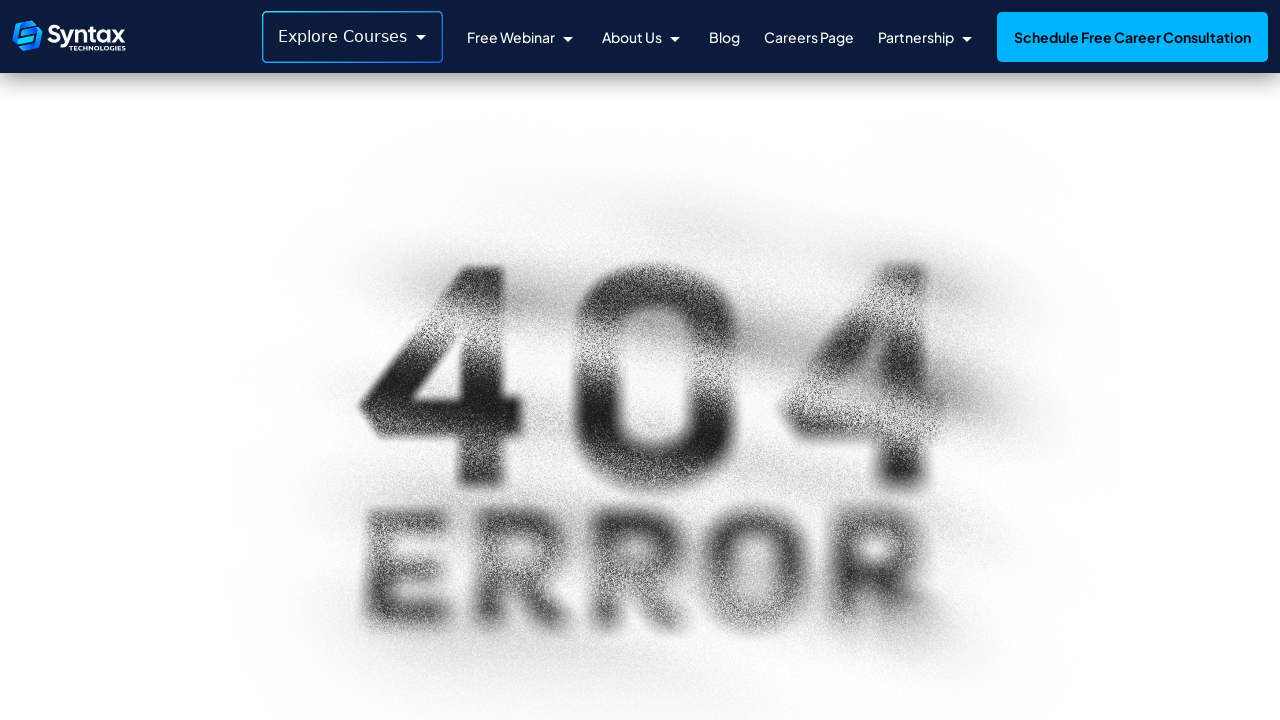